Tests dynamic controls page by verifying a text box's enabled state, clicking a toggle button to enable it, and then entering text into the enabled input field.

Starting URL: https://v1.training-support.net/selenium/dynamic-controls

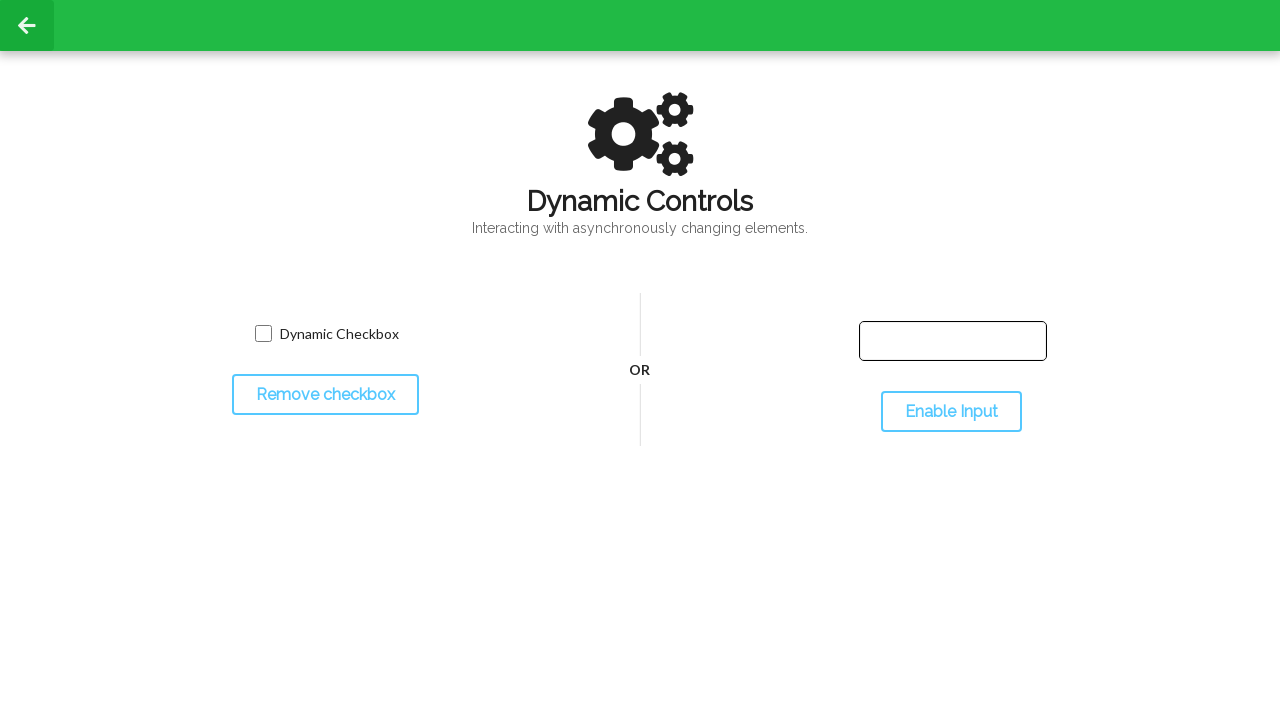

Located the input text box element
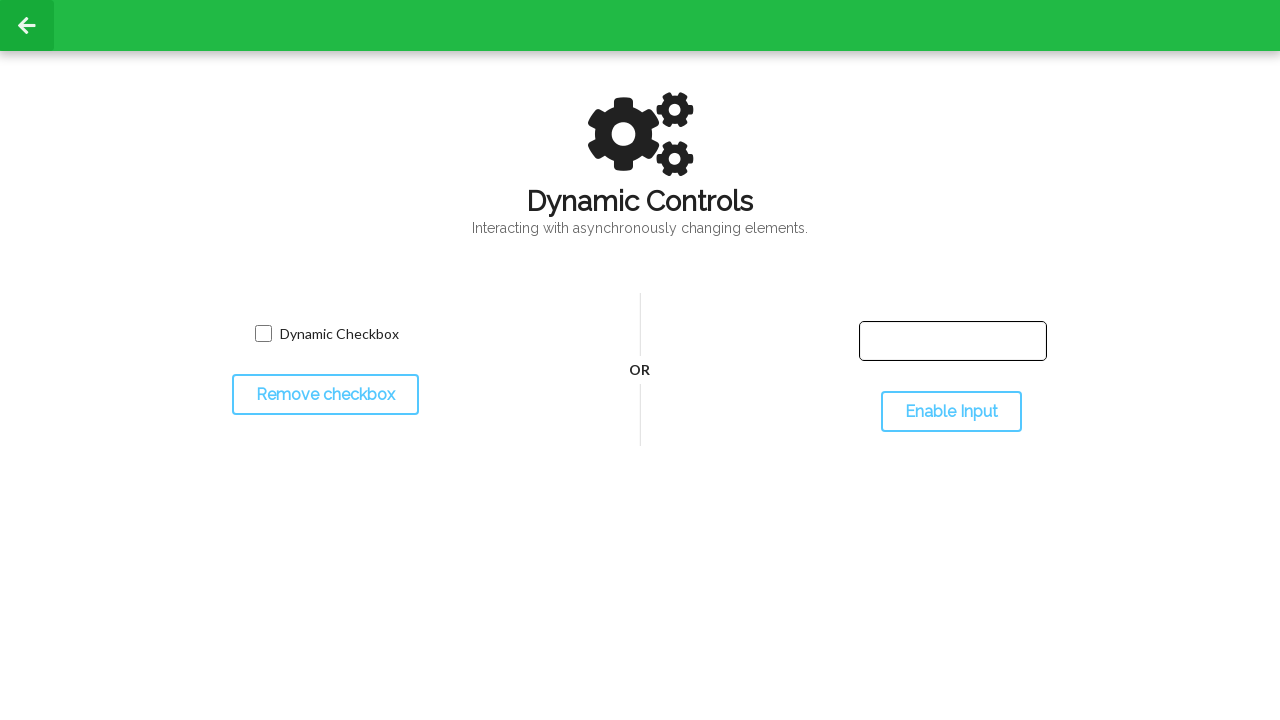

Clicked the toggle input button to enable the text box at (951, 412) on #toggleInput
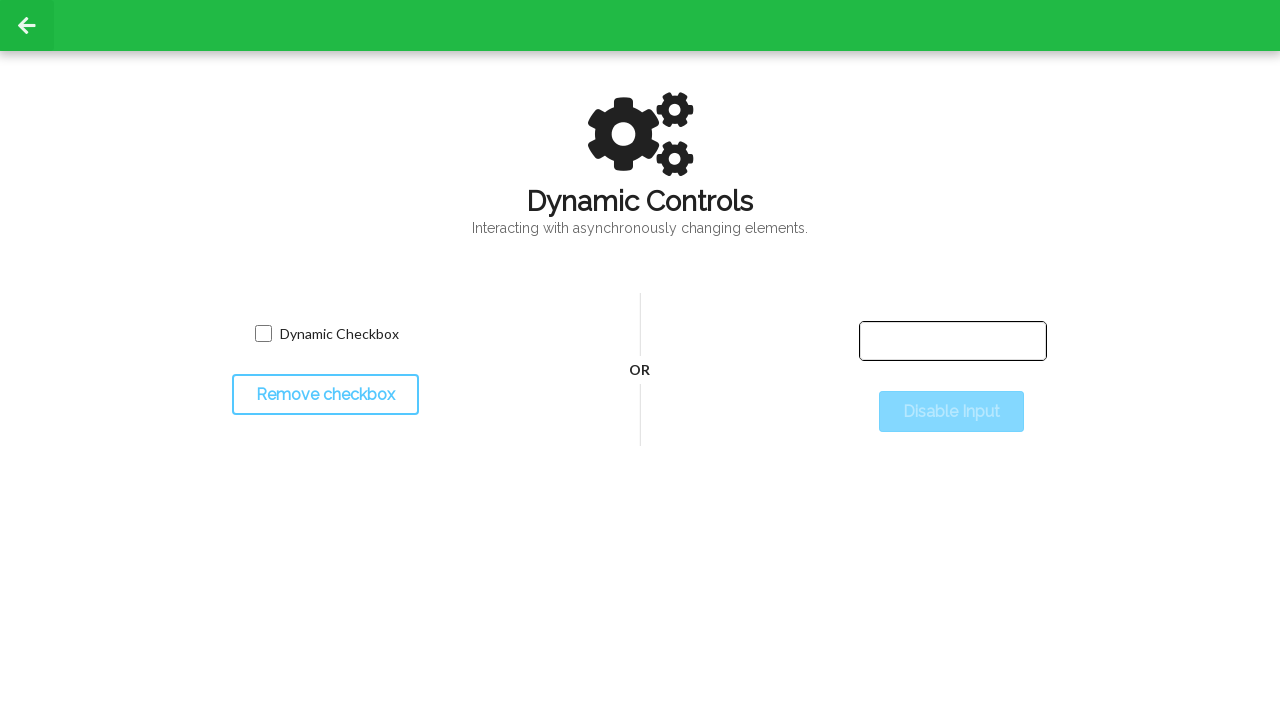

Text box became enabled and ready for input
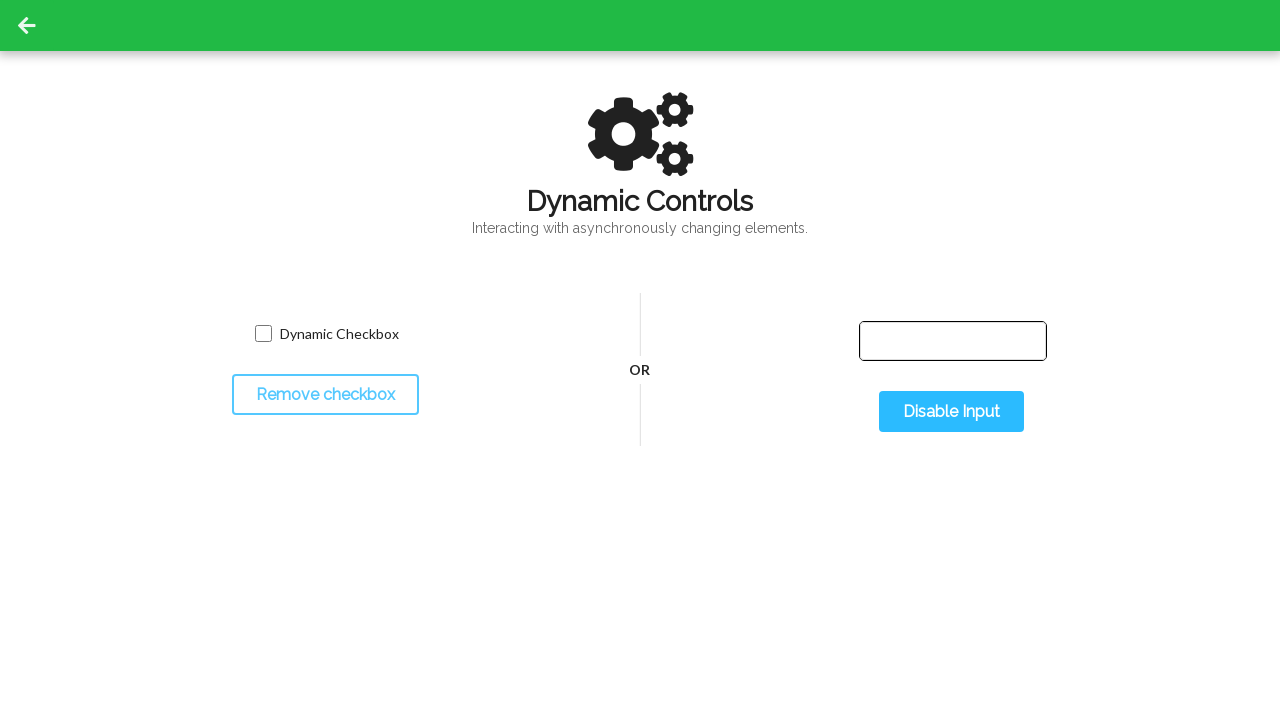

Entered 'Selenium with Python' into the enabled text box on #input-text
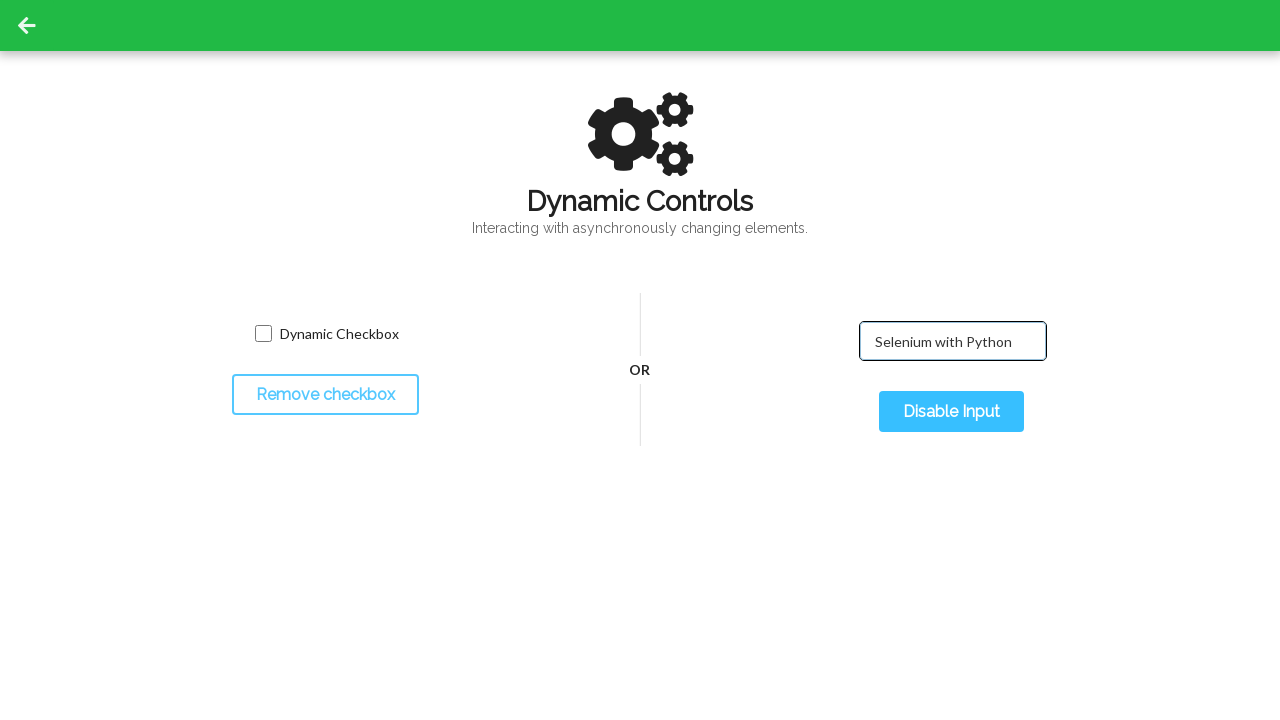

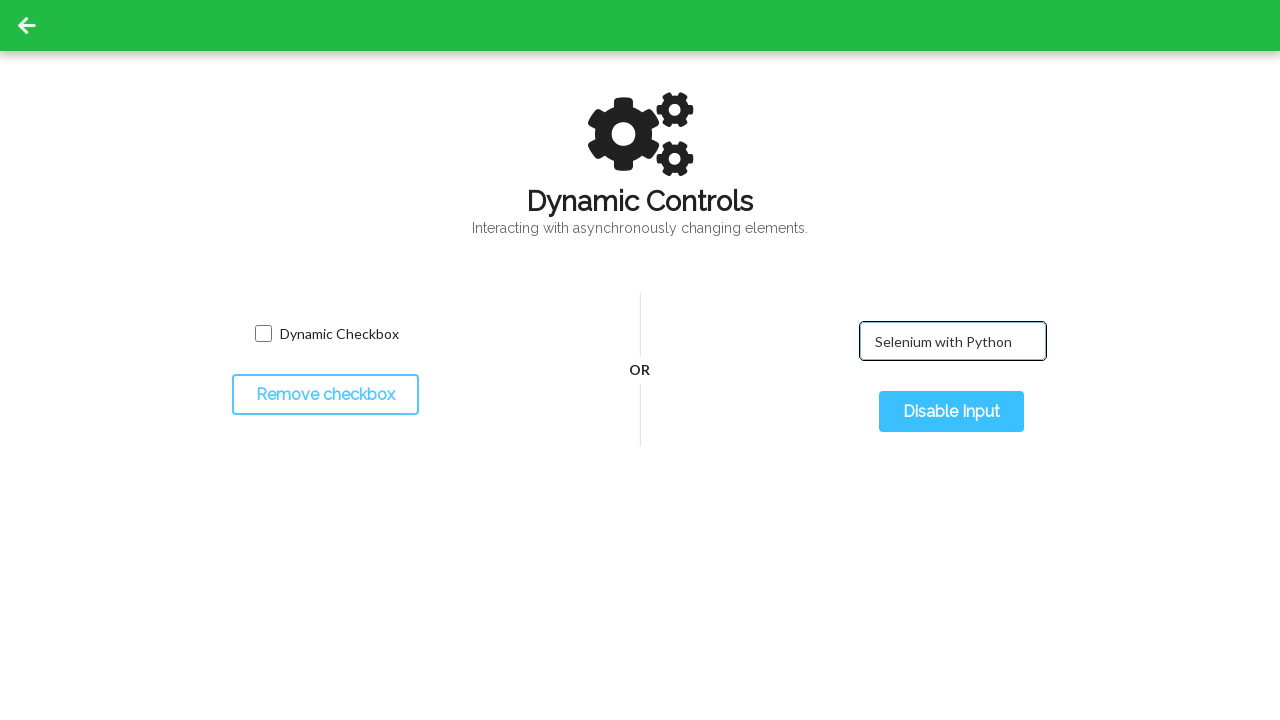